Tests dropdown selection functionality on a registration form by selecting a year from a dropdown menu

Starting URL: https://demo.automationtesting.in/Register.html

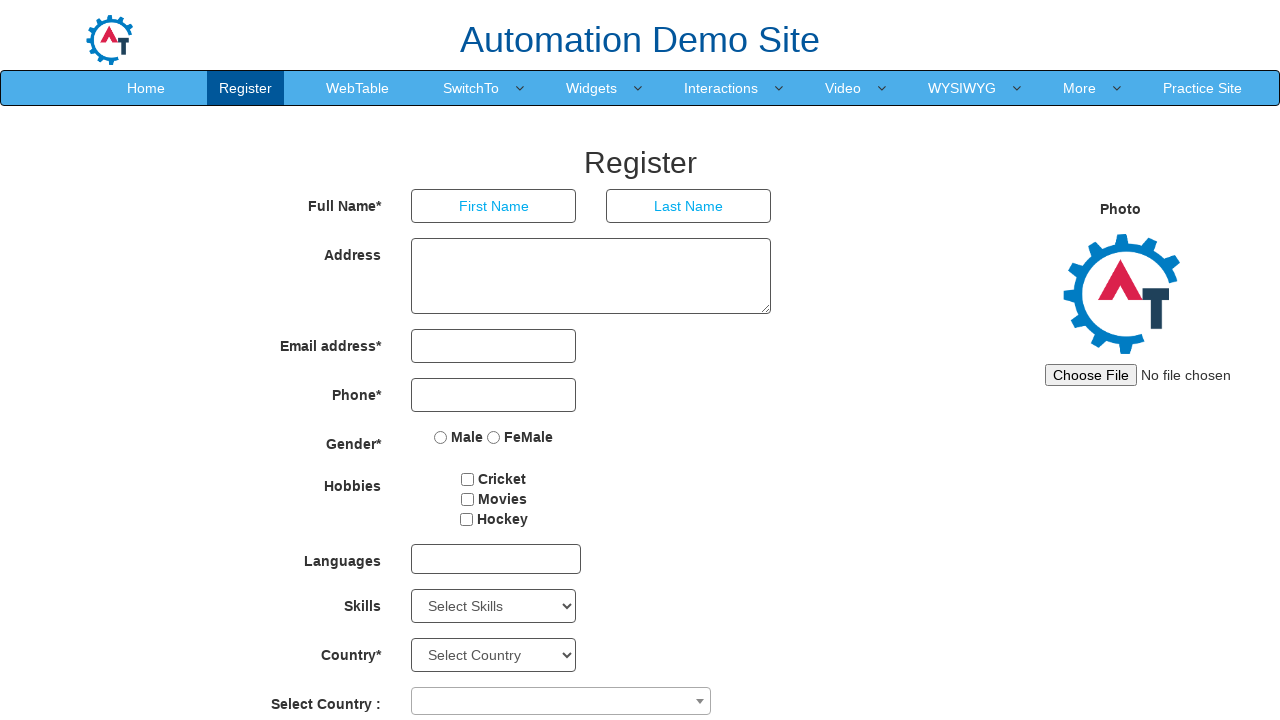

Selected year from dropdown menu at index 5 on select[placeholder='Year']
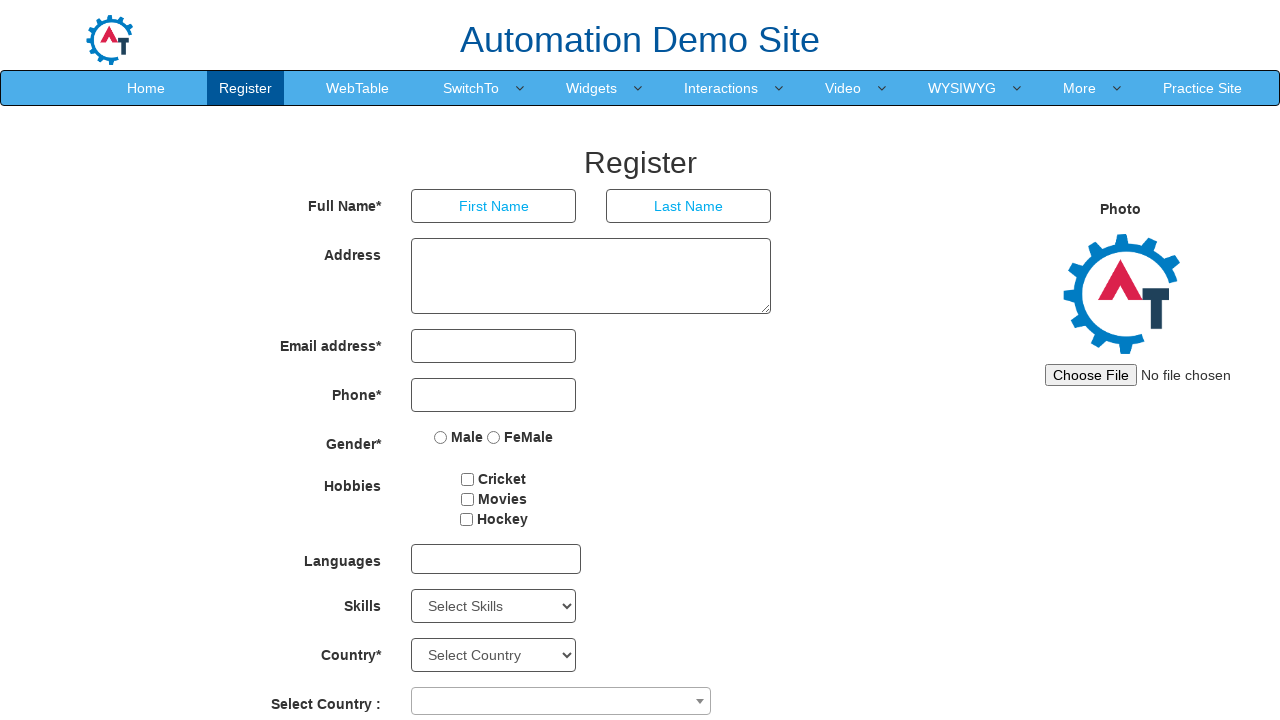

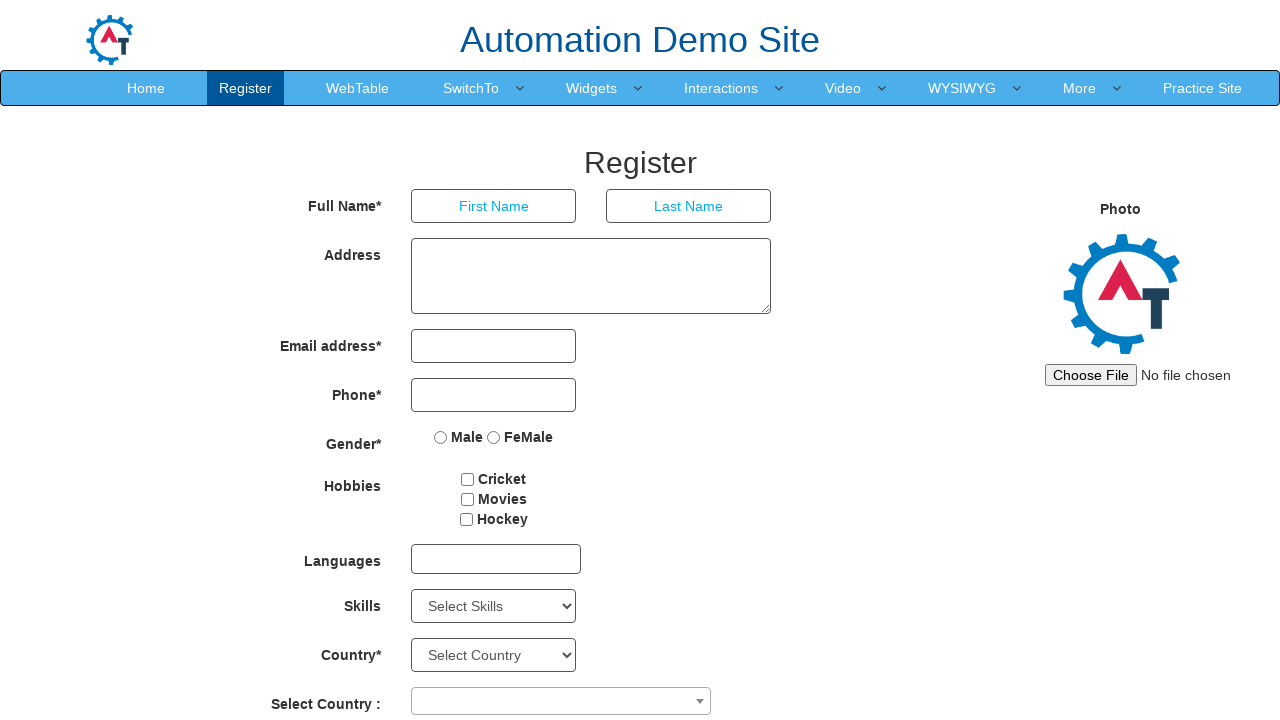